Tests selecting an option from a dropdown using Playwright's built-in select_option method with visible text "Option 1"

Starting URL: http://the-internet.herokuapp.com/dropdown

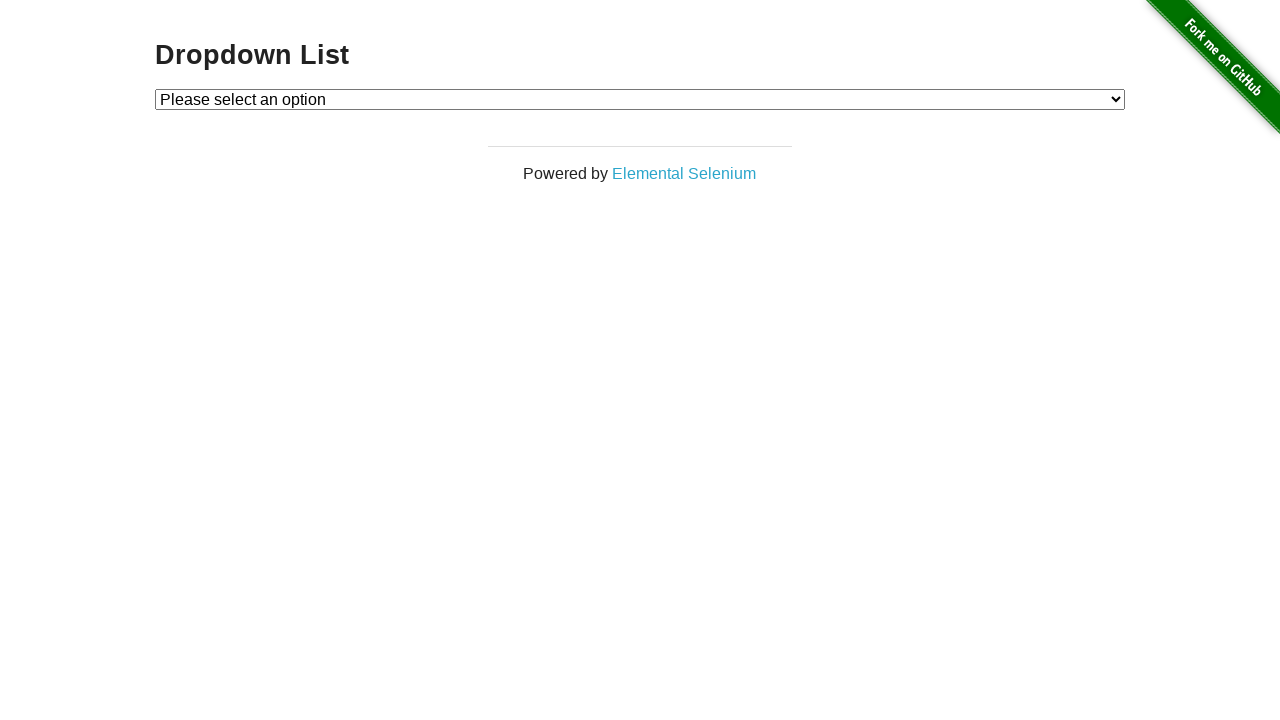

Selected 'Option 1' from the dropdown using visible text on #dropdown
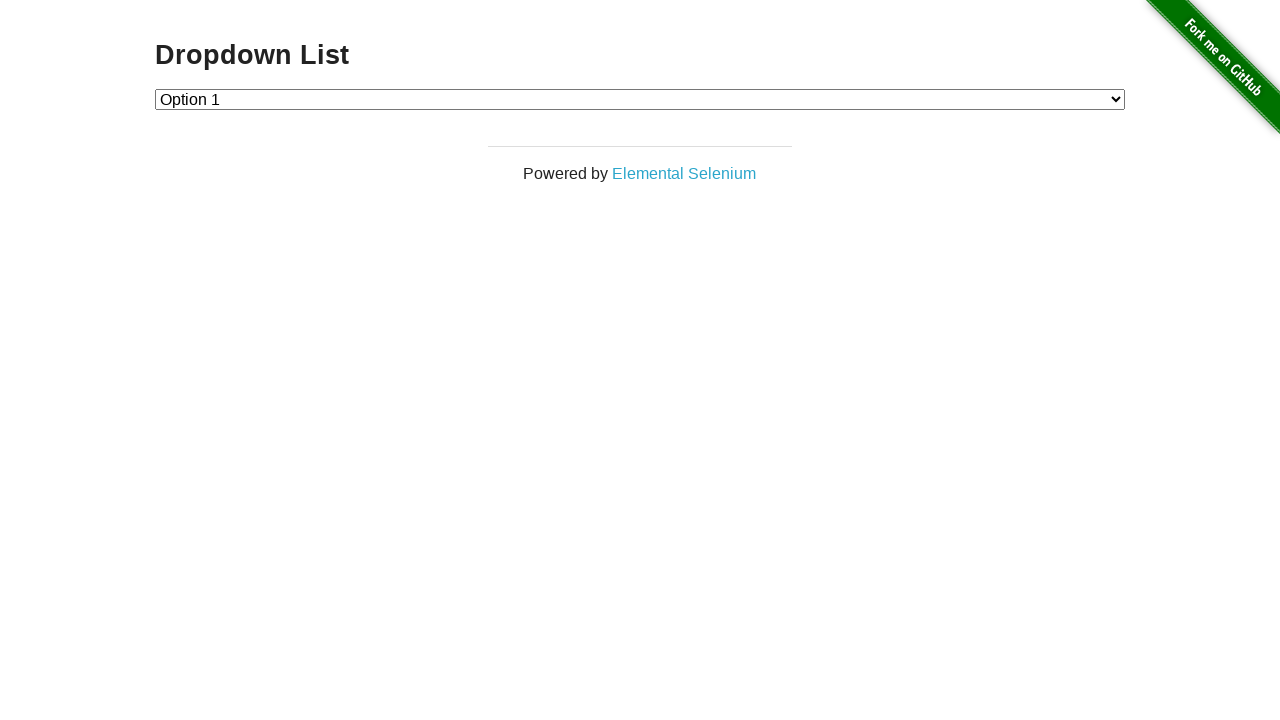

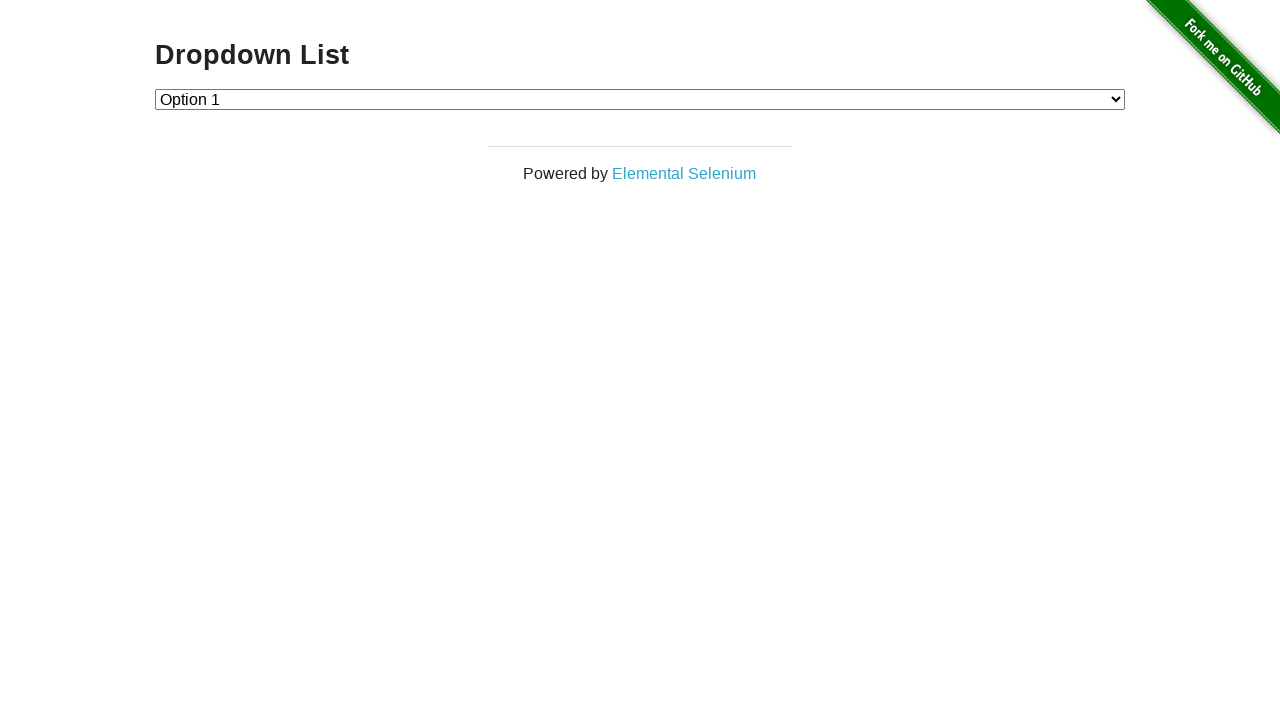